Tests selecting a checkbox in a product table by filtering rows to find 'Wireless Earbuds' and clicking its checkbox

Starting URL: https://testautomationpractice.blogspot.com/

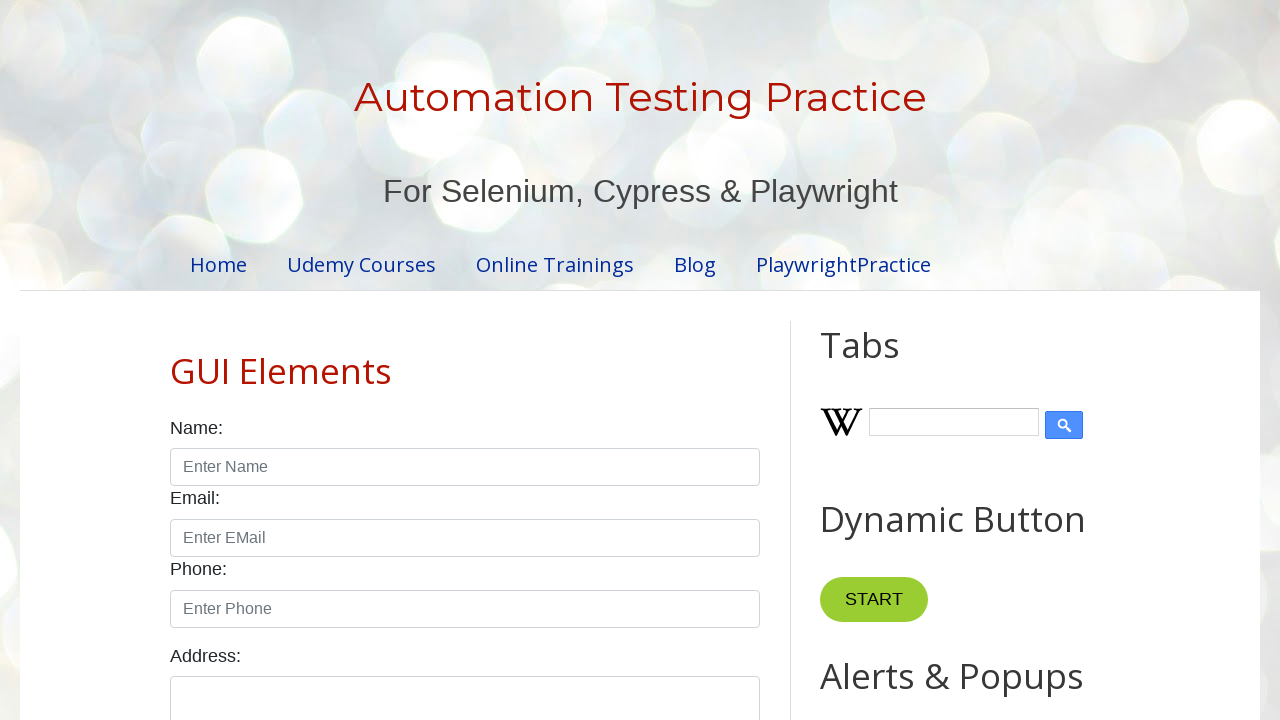

Product table loaded and ready
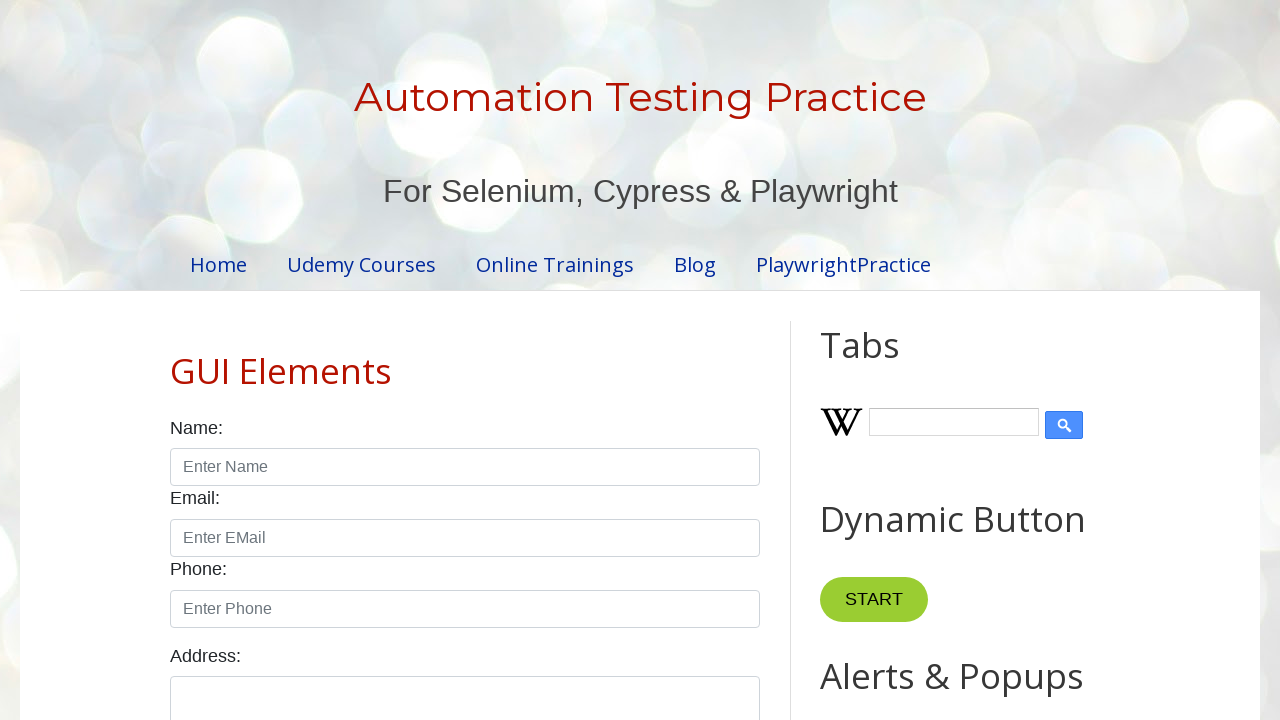

Located all rows in product table
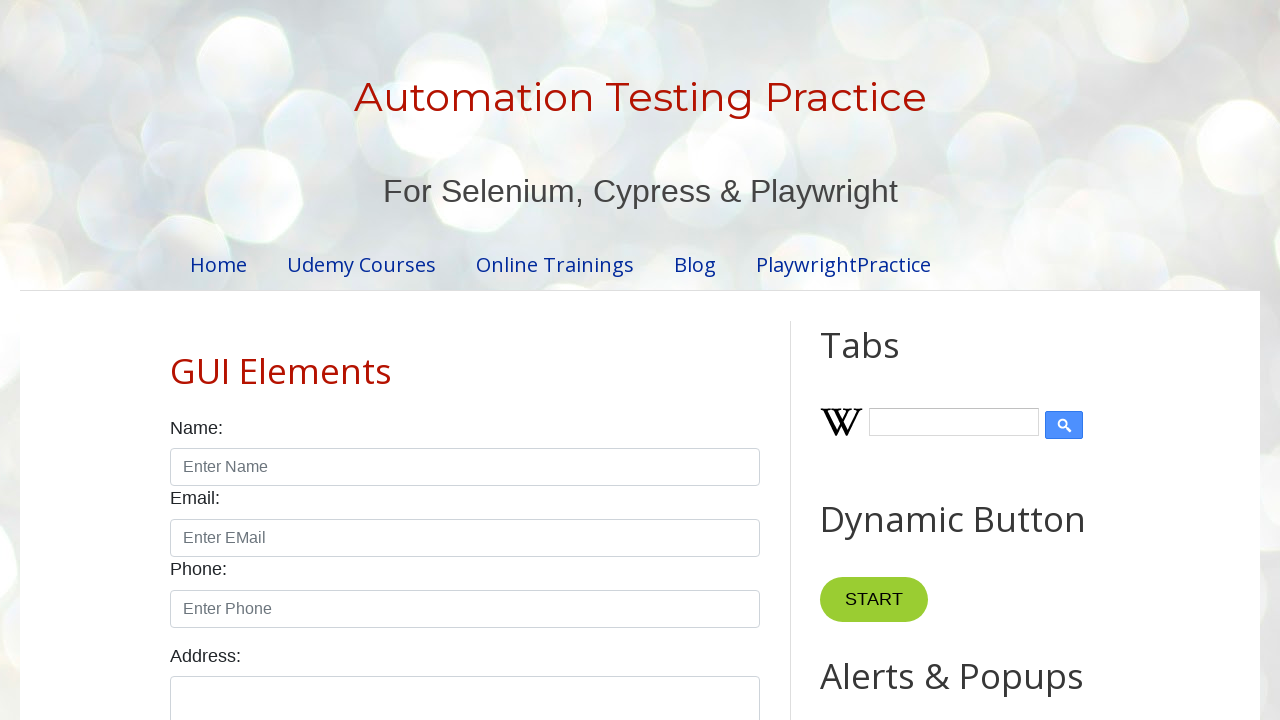

Filtered table rows to find 'Wireless Earbuds' product
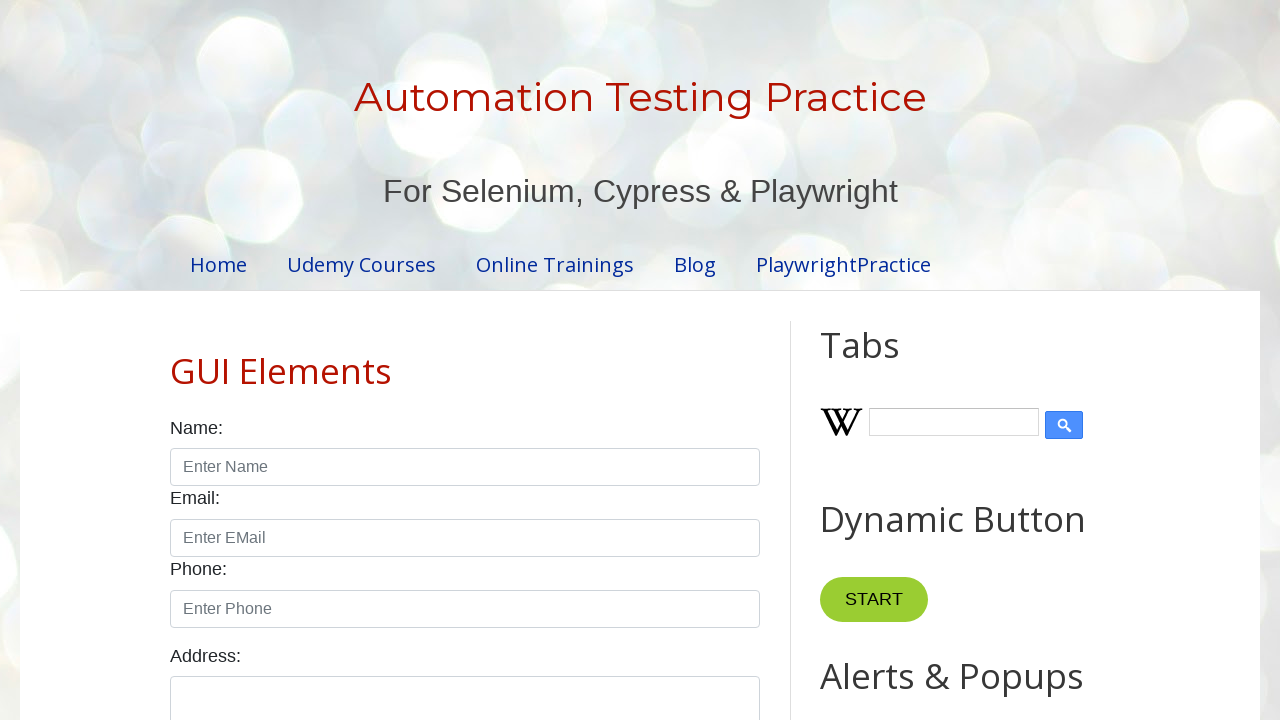

Clicked checkbox for 'Wireless Earbuds' product at (651, 360) on #productTable >> tbody tr >> internal:has-text="Wireless Earbuds"i >> internal:h
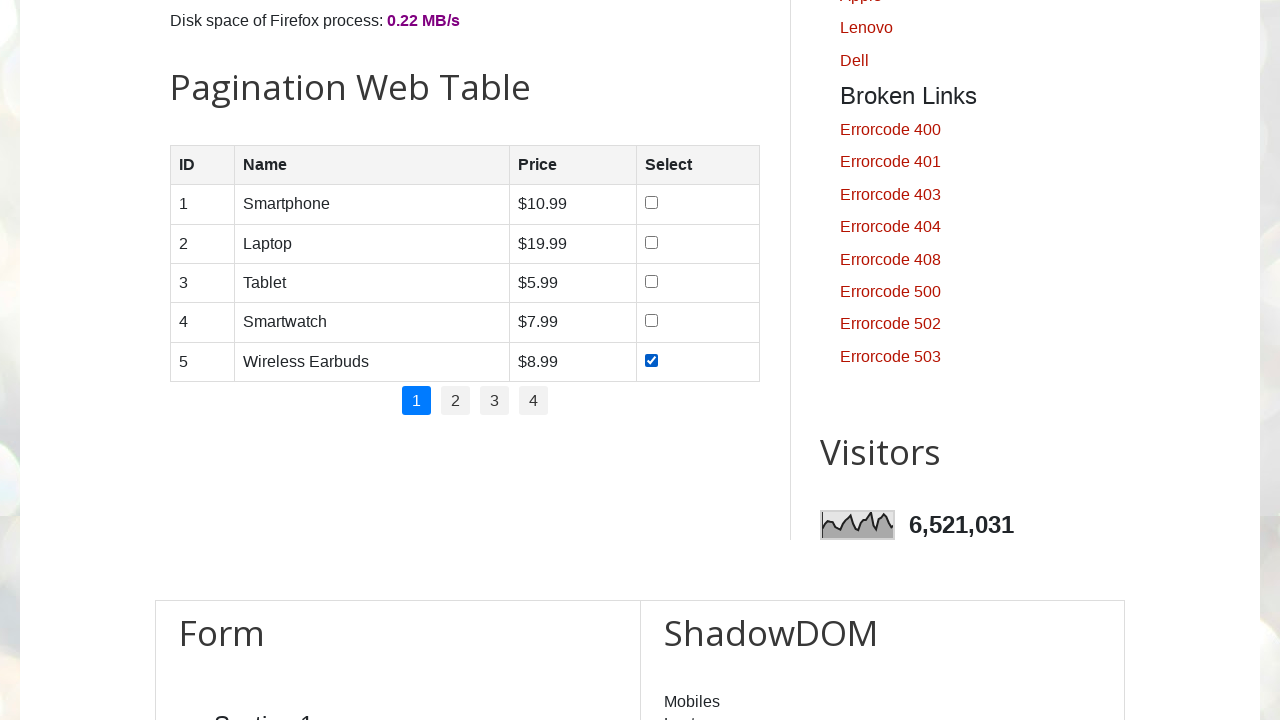

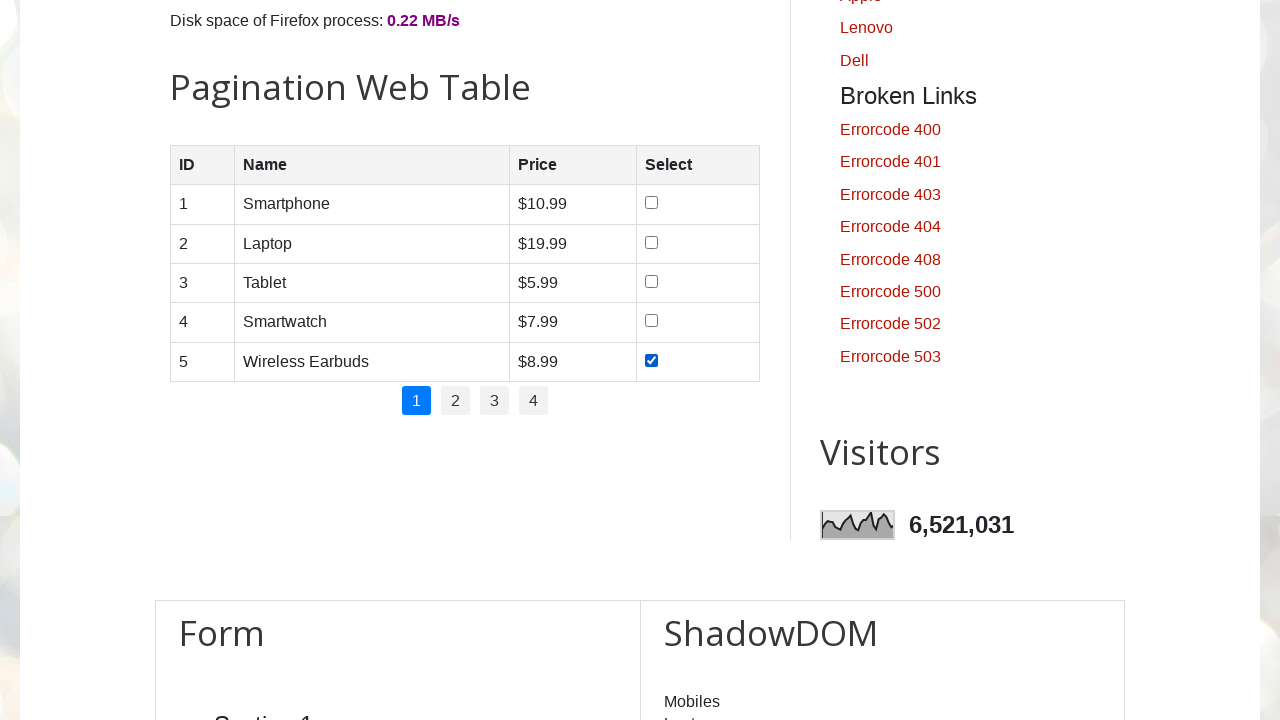